Tests JavaScript alert handling by clicking a button that triggers a JS alert and accepting it

Starting URL: https://the-internet.herokuapp.com/javascript_alerts

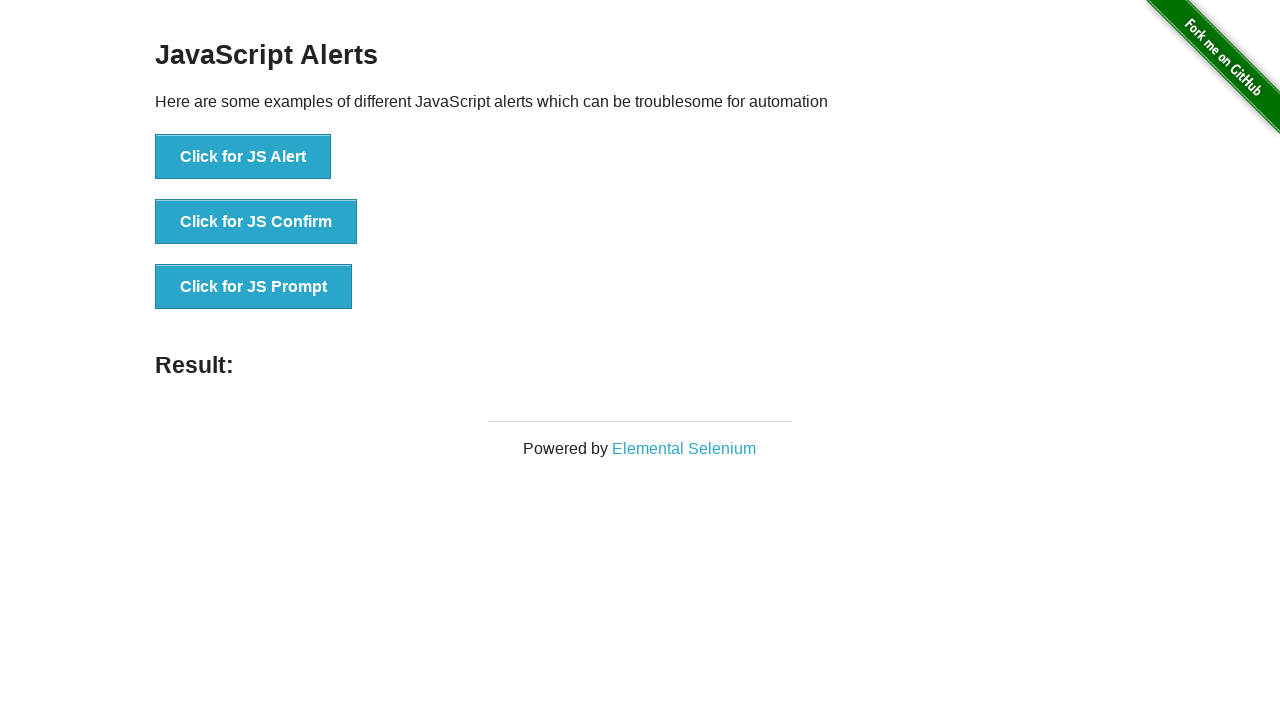

Clicked button to trigger JavaScript alert at (243, 157) on button[onclick='jsAlert()']
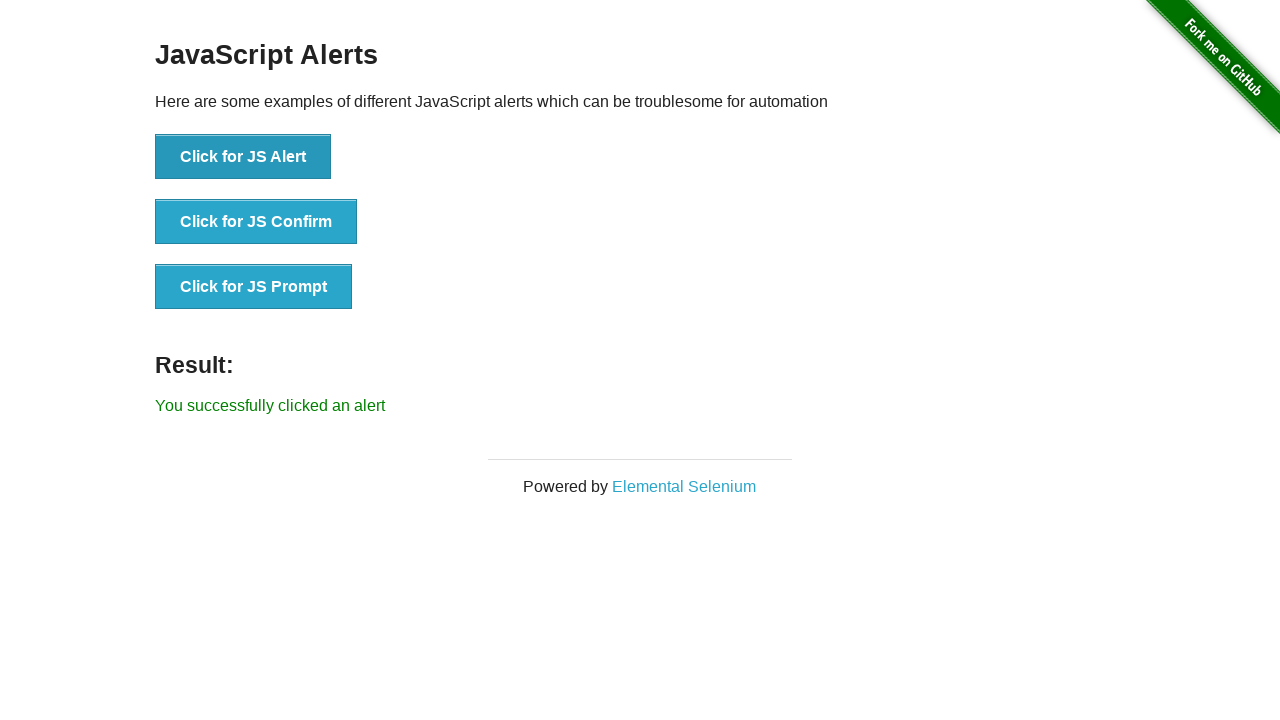

Registered dialog handler to accept alerts
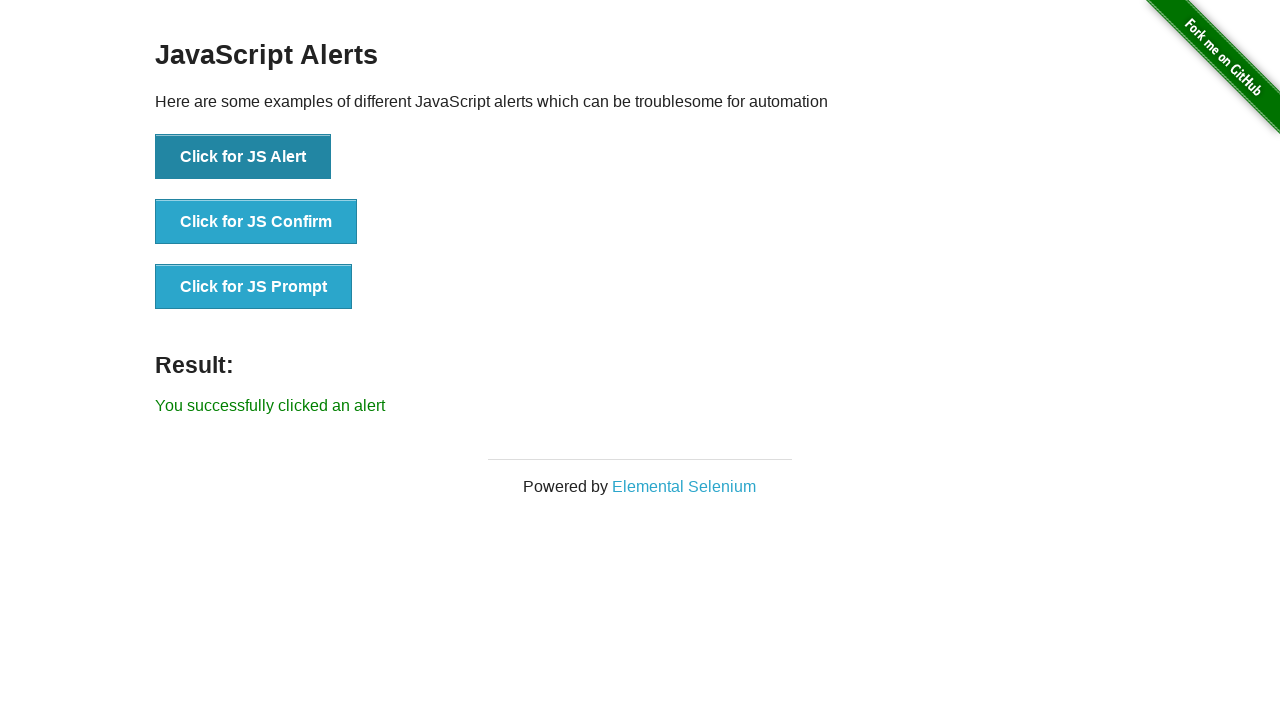

Clicked button to trigger JavaScript alert and accepted it at (243, 157) on button[onclick='jsAlert()']
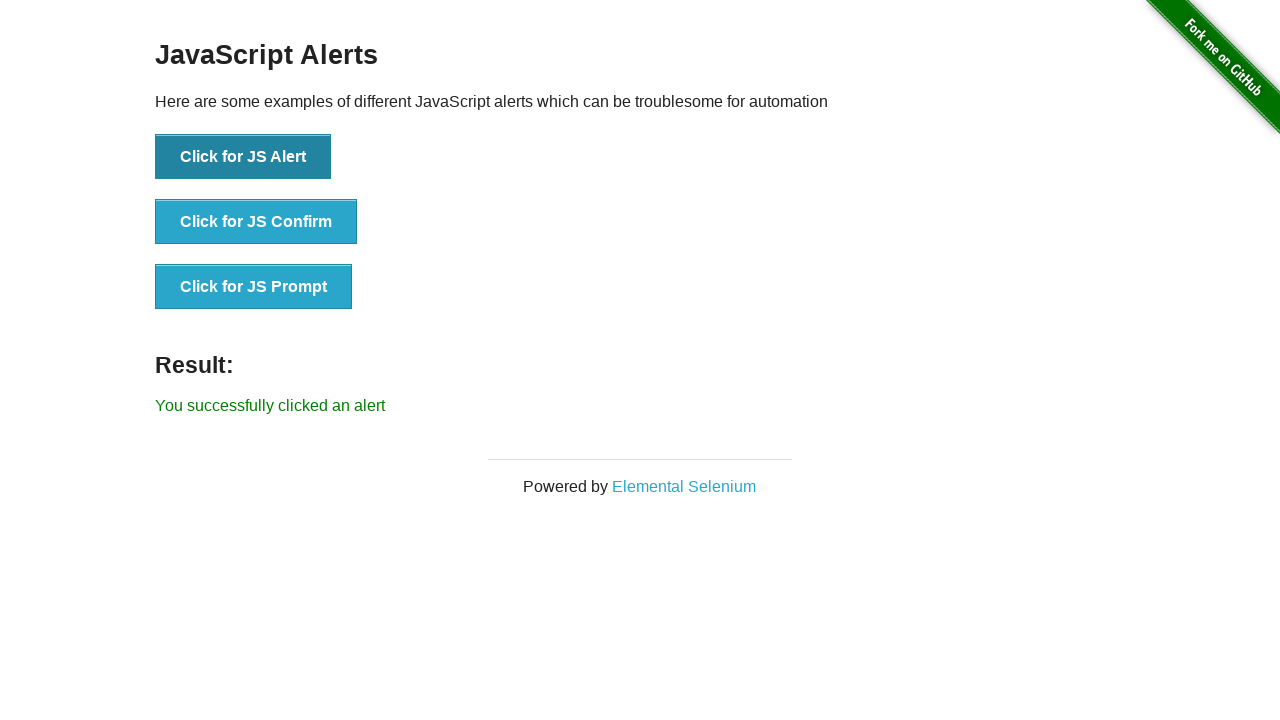

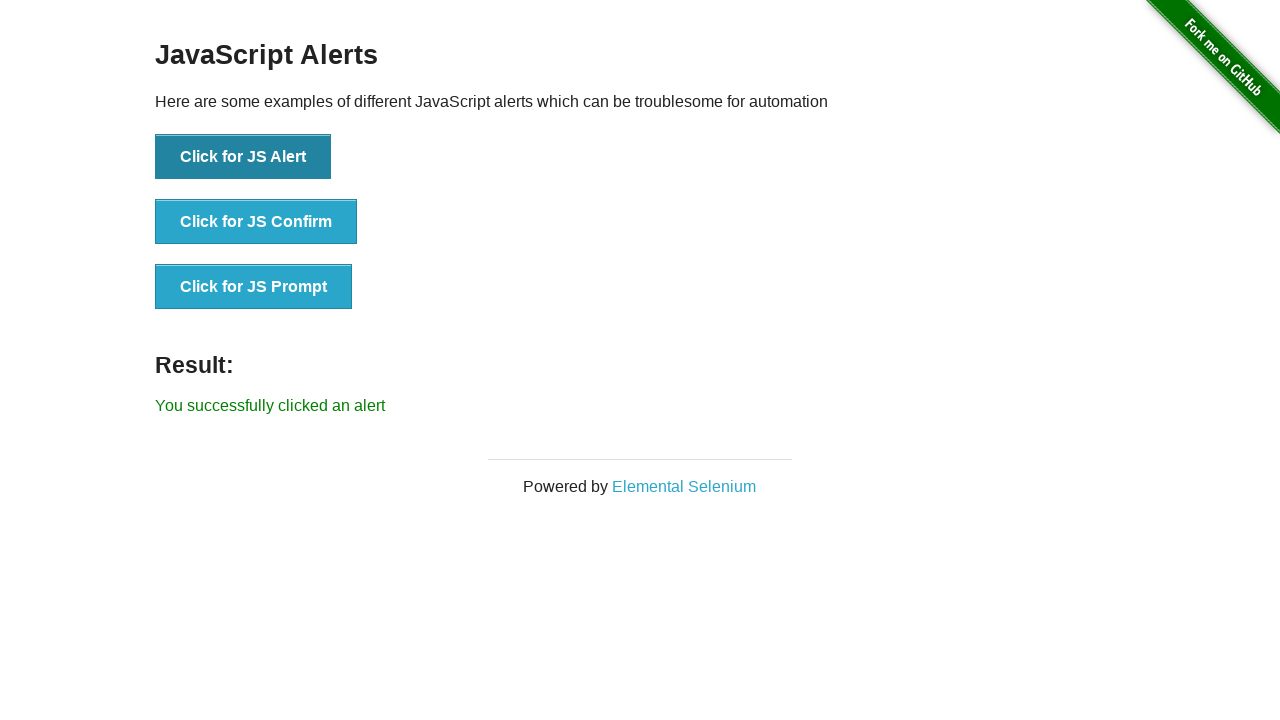